Demonstrates UnhandledAlertException by triggering an alert and not handling it

Starting URL: http://automationbykrishna.com/

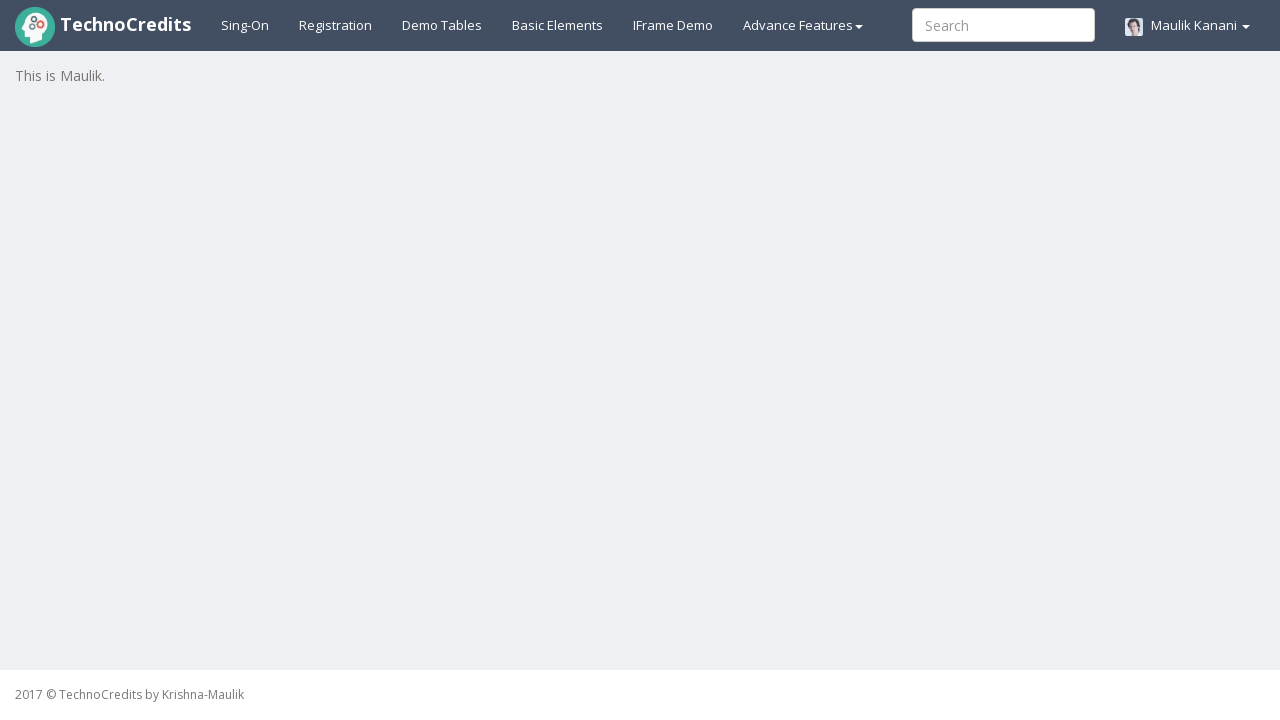

Clicked on basic elements section at (558, 25) on #basicelements
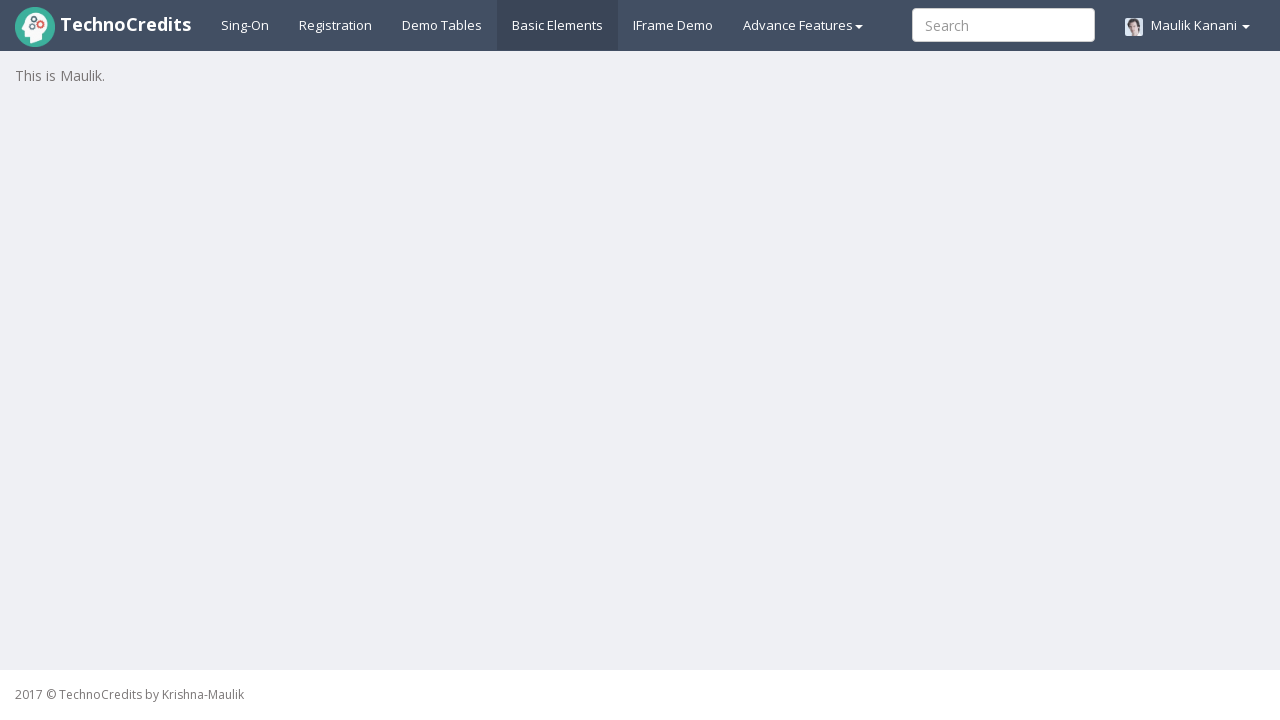

Waited 1000ms for page to settle
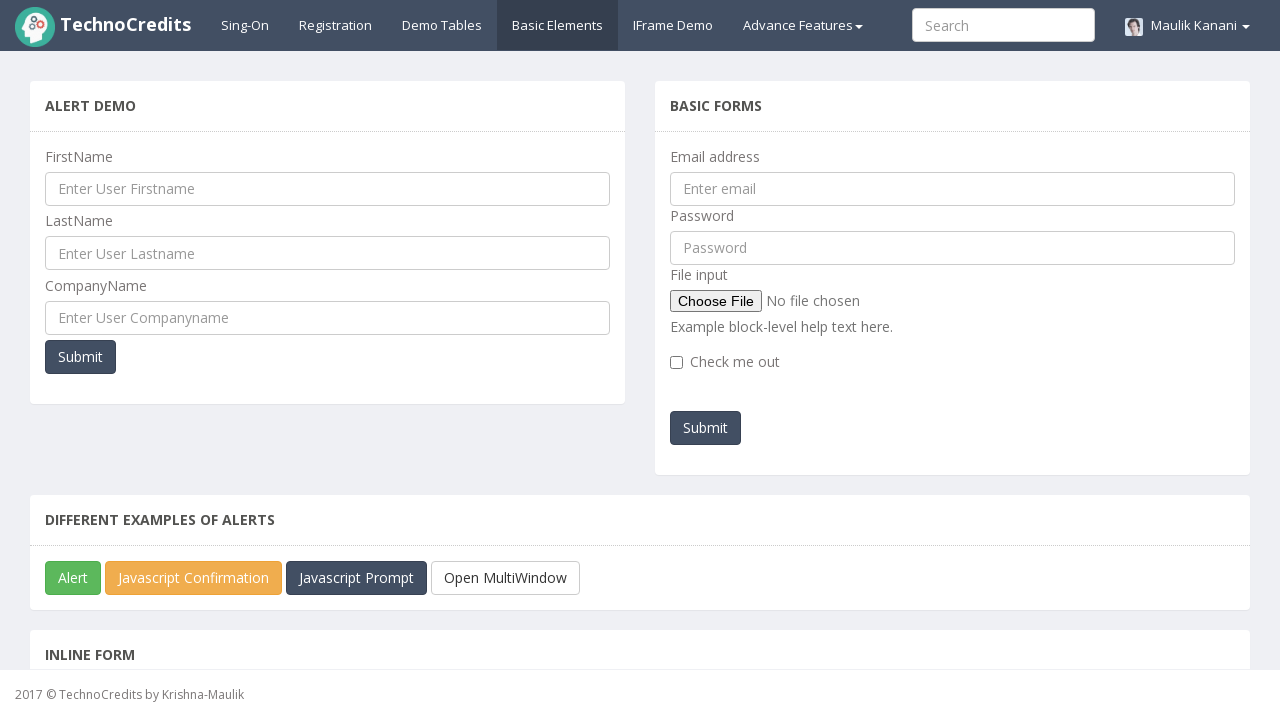

Clicked JavaScript alert button to trigger alert at (73, 578) on #javascriptAlert
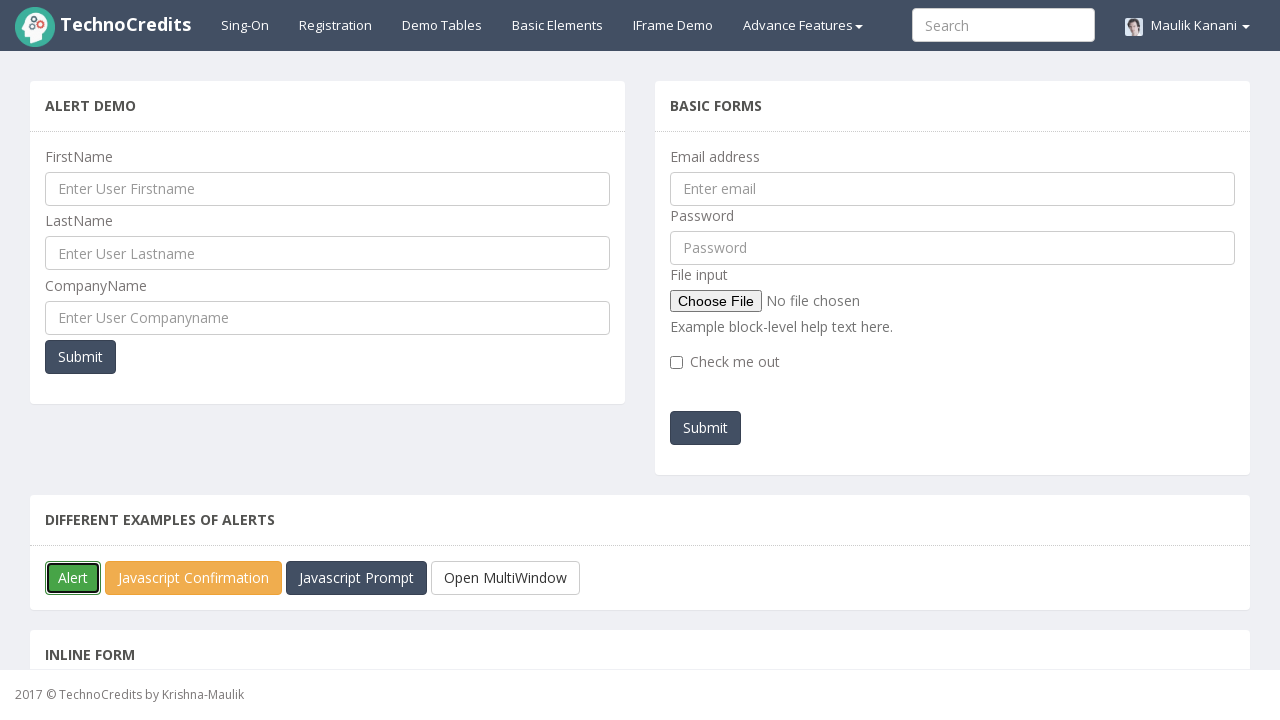

Waited 1000ms for alert to appear
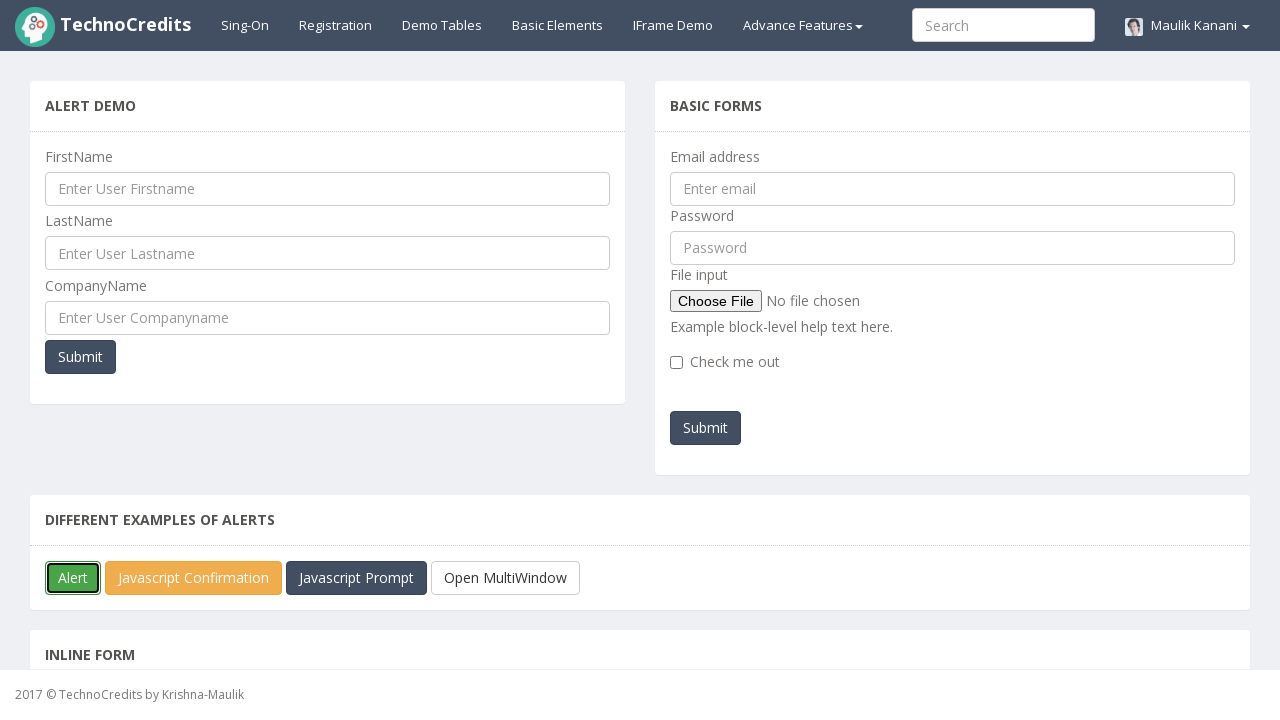

Set up dialog handler to accept alerts
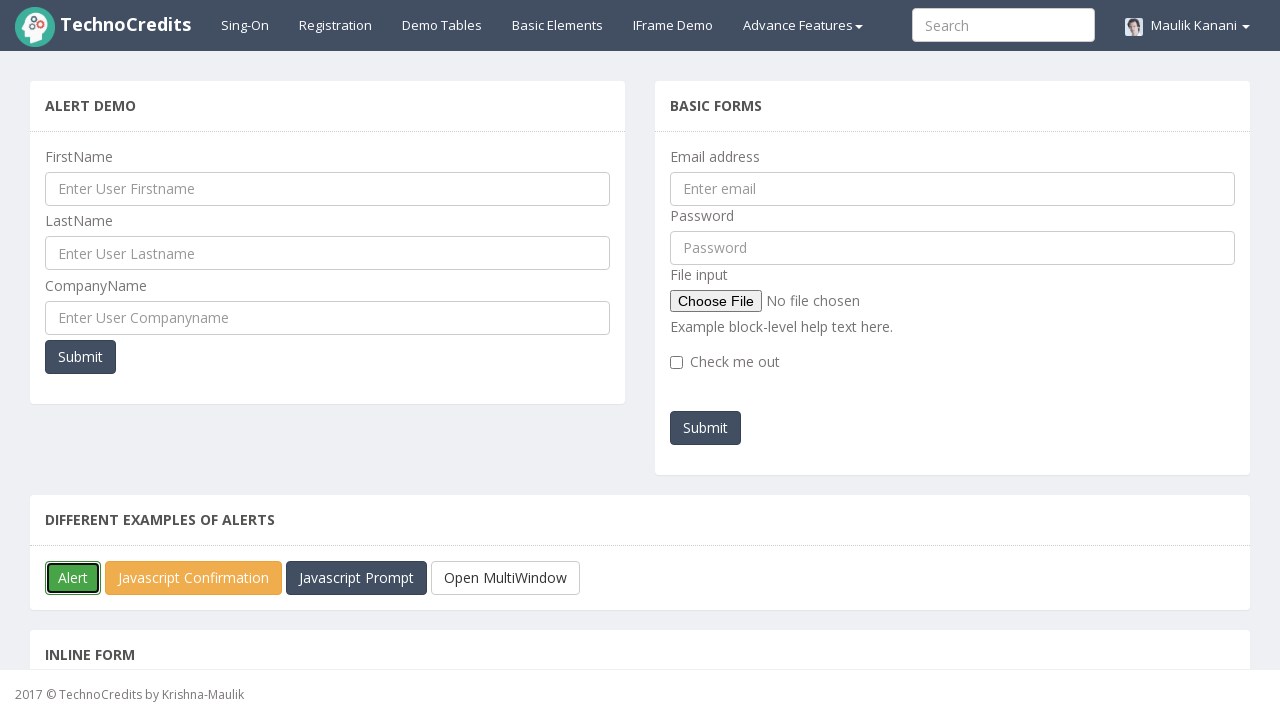

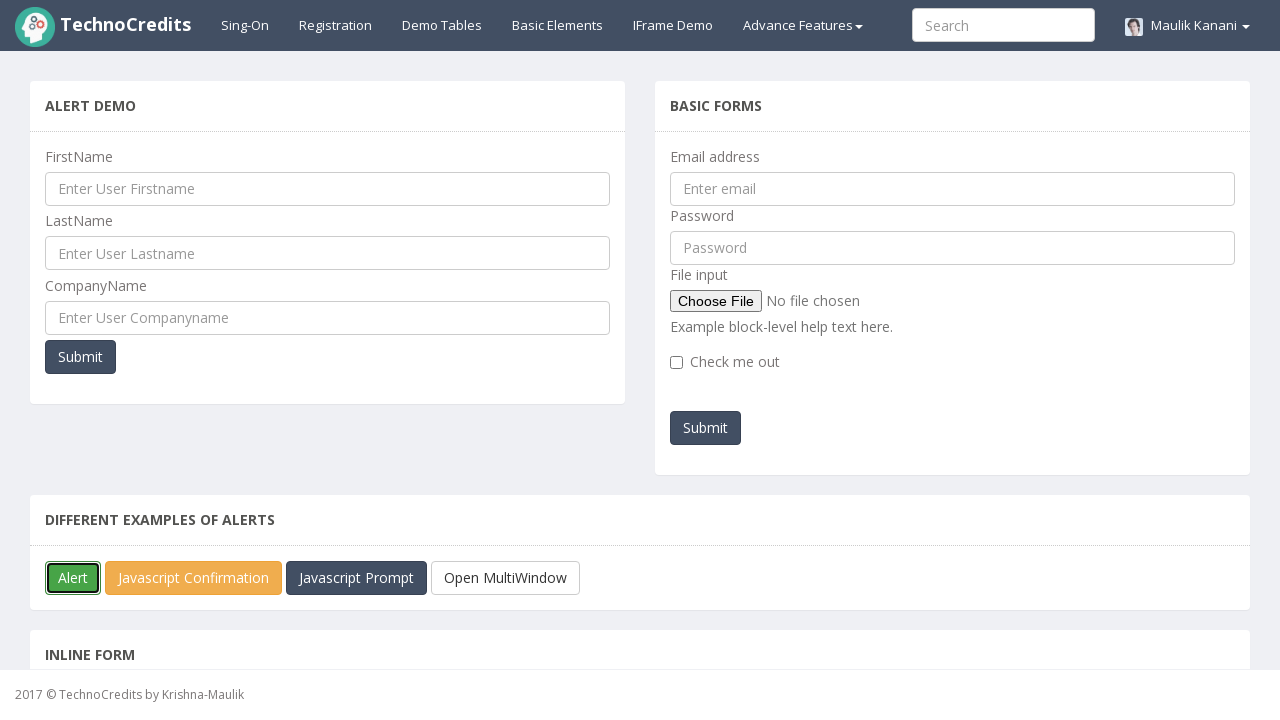